Tests drag and drop functionality using a helper method pattern to drag both elements to their targets

Starting URL: https://testpages.herokuapp.com/styled/drag-drop-javascript.html

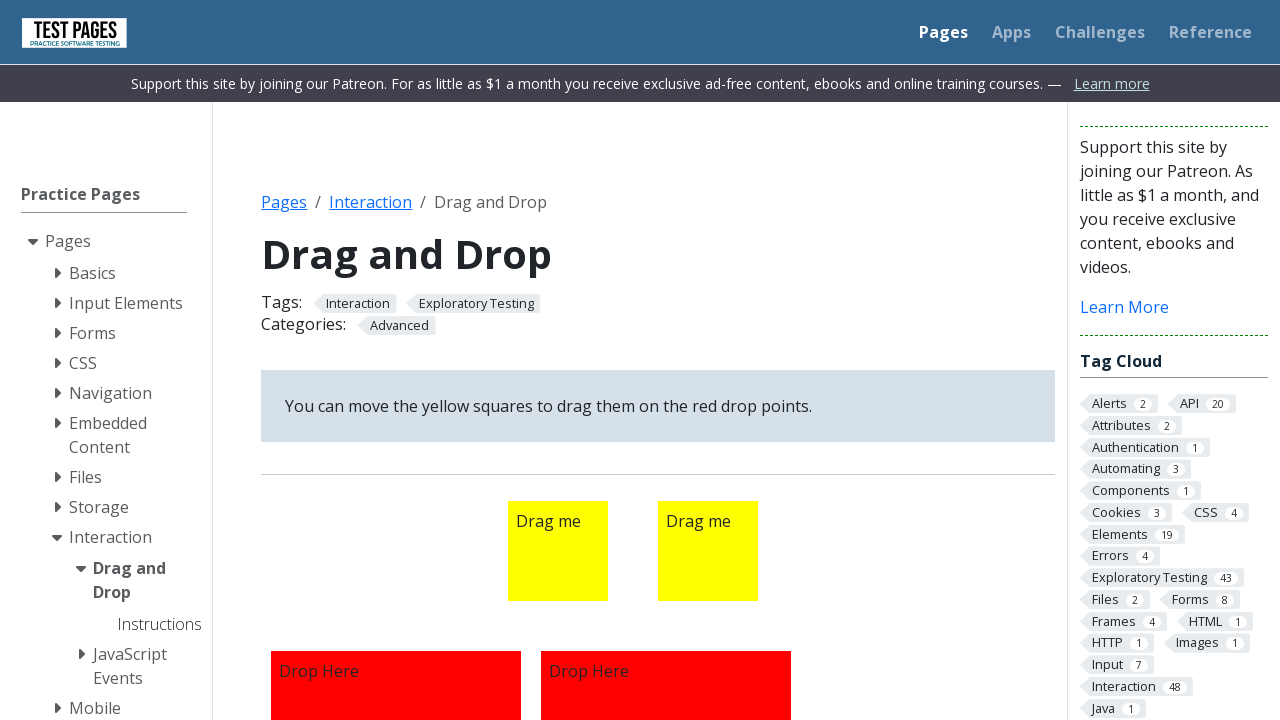

Navigated to drag and drop test page
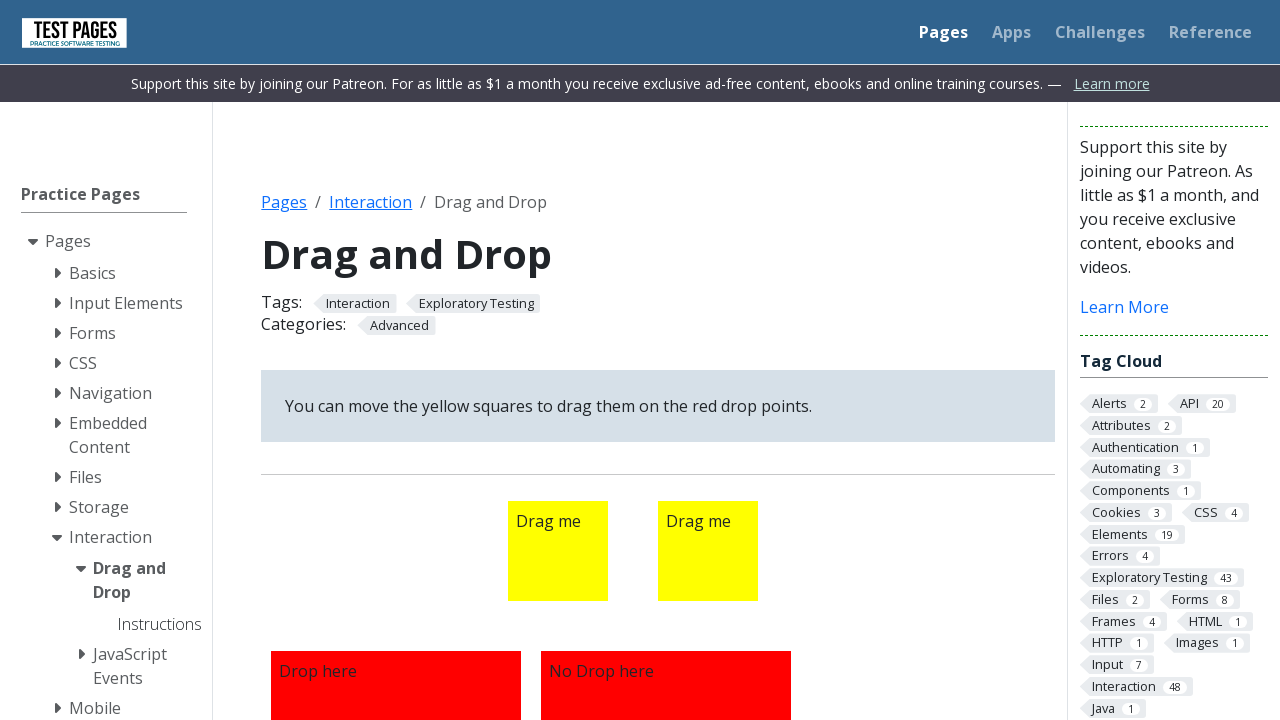

Located draggable1 element
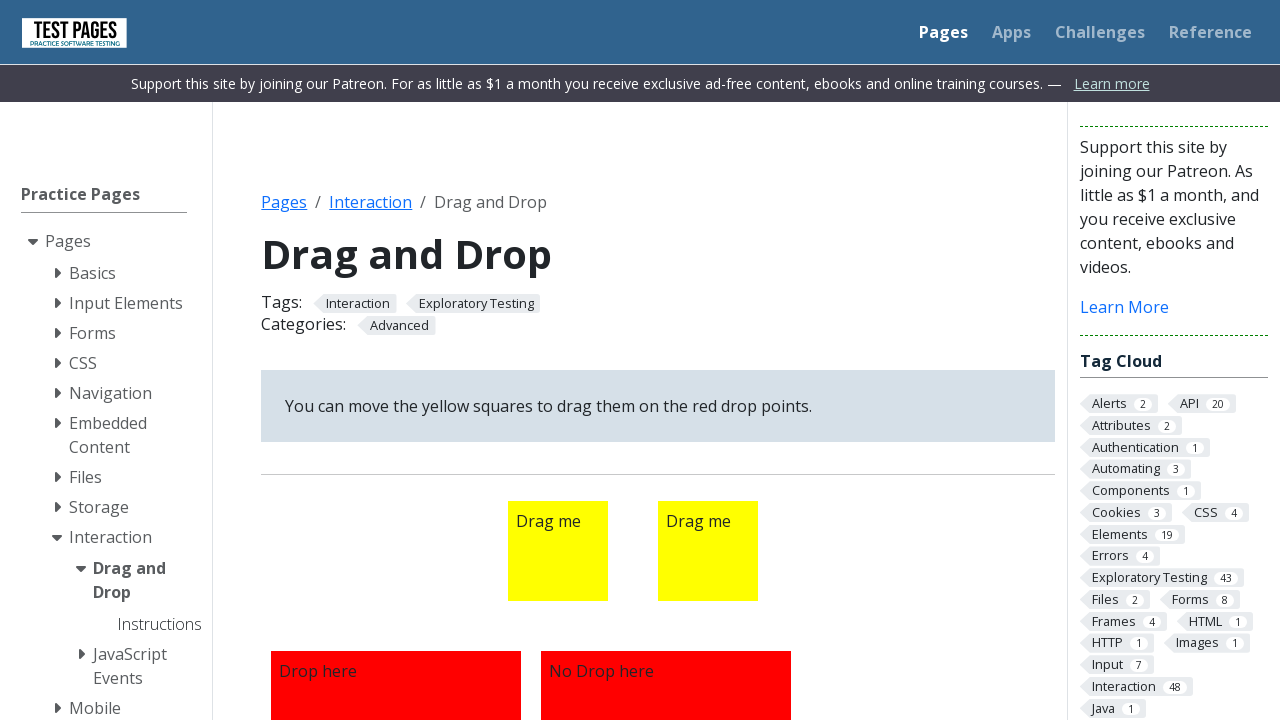

Located draggable2 element
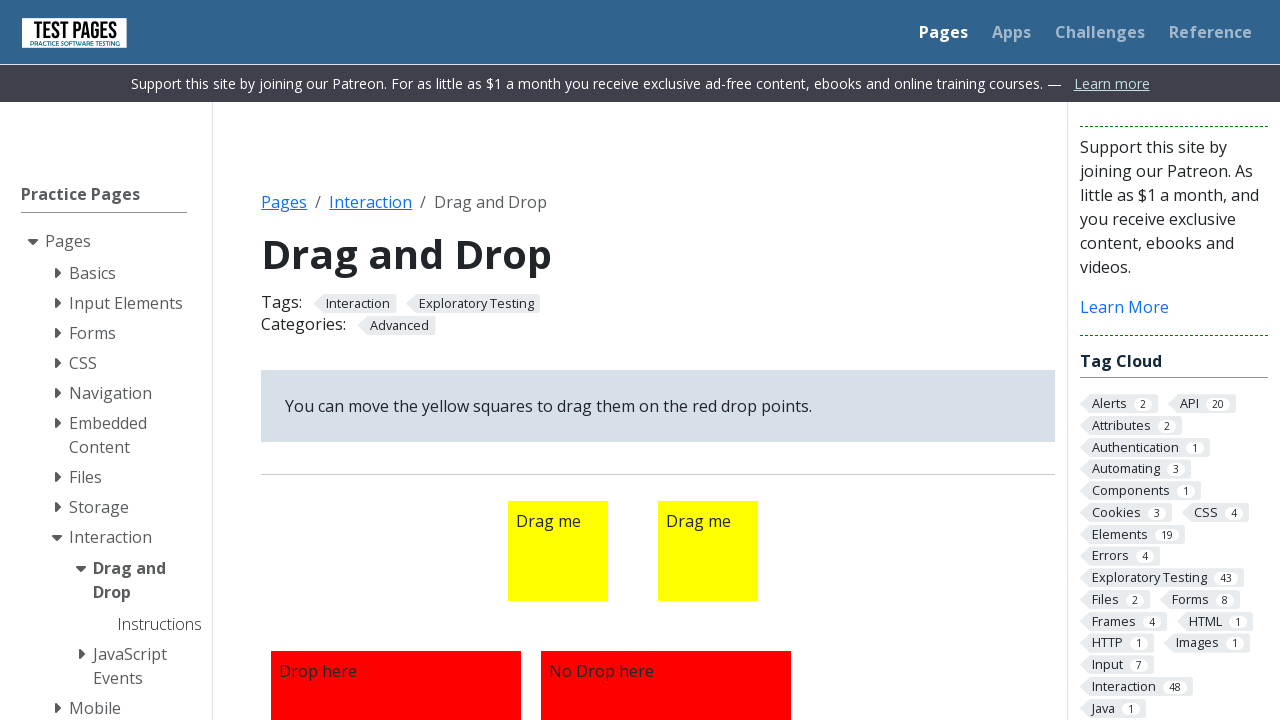

Located droppable1 element
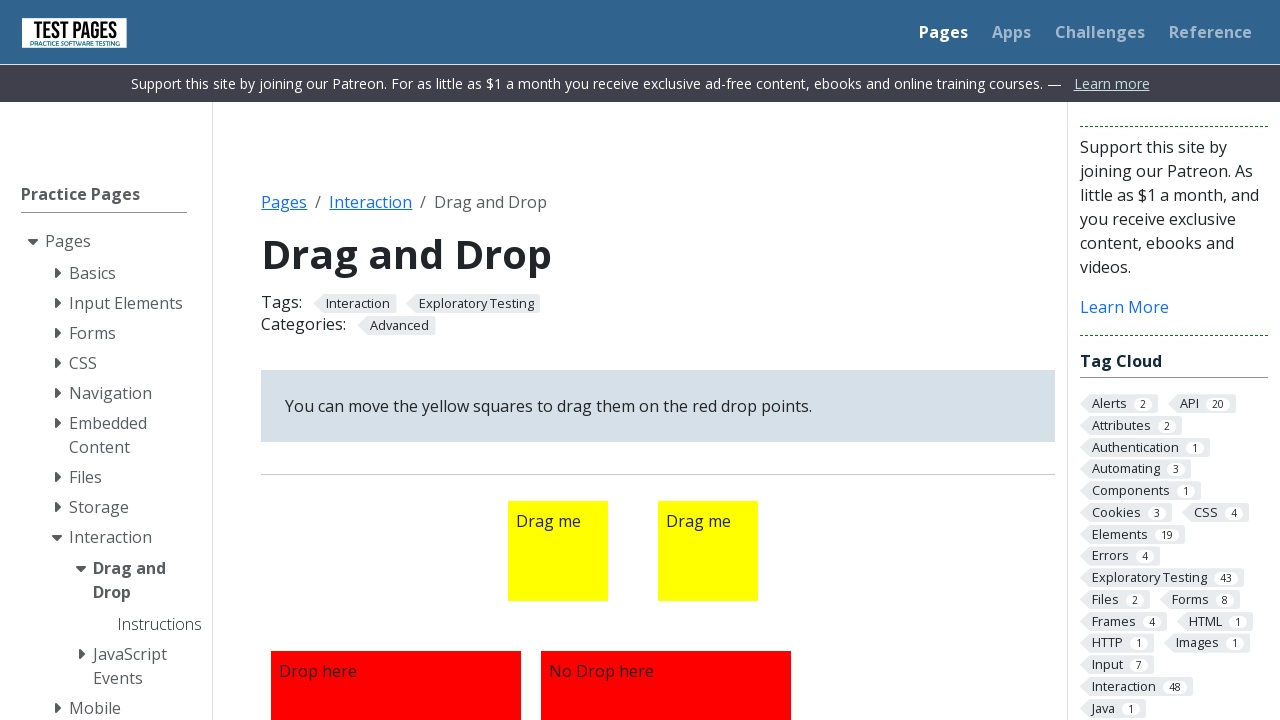

Located droppable2 element
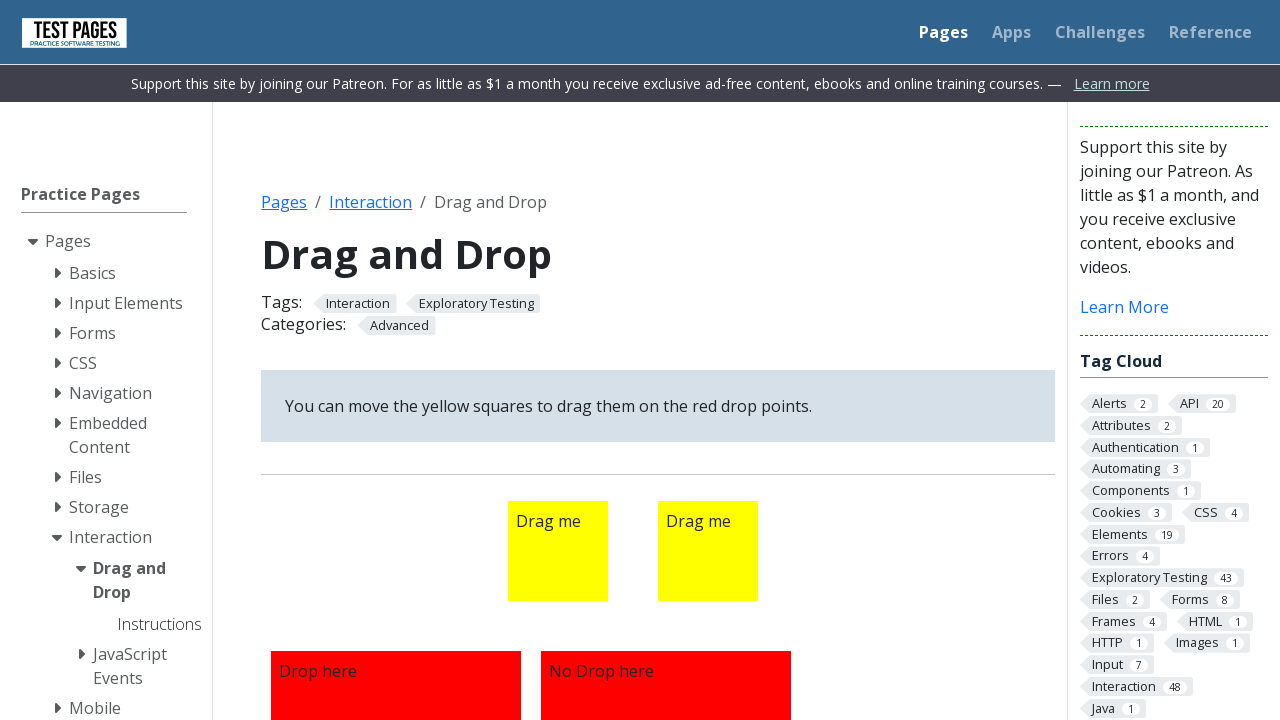

Dragged draggable1 to droppable1 at (396, 595)
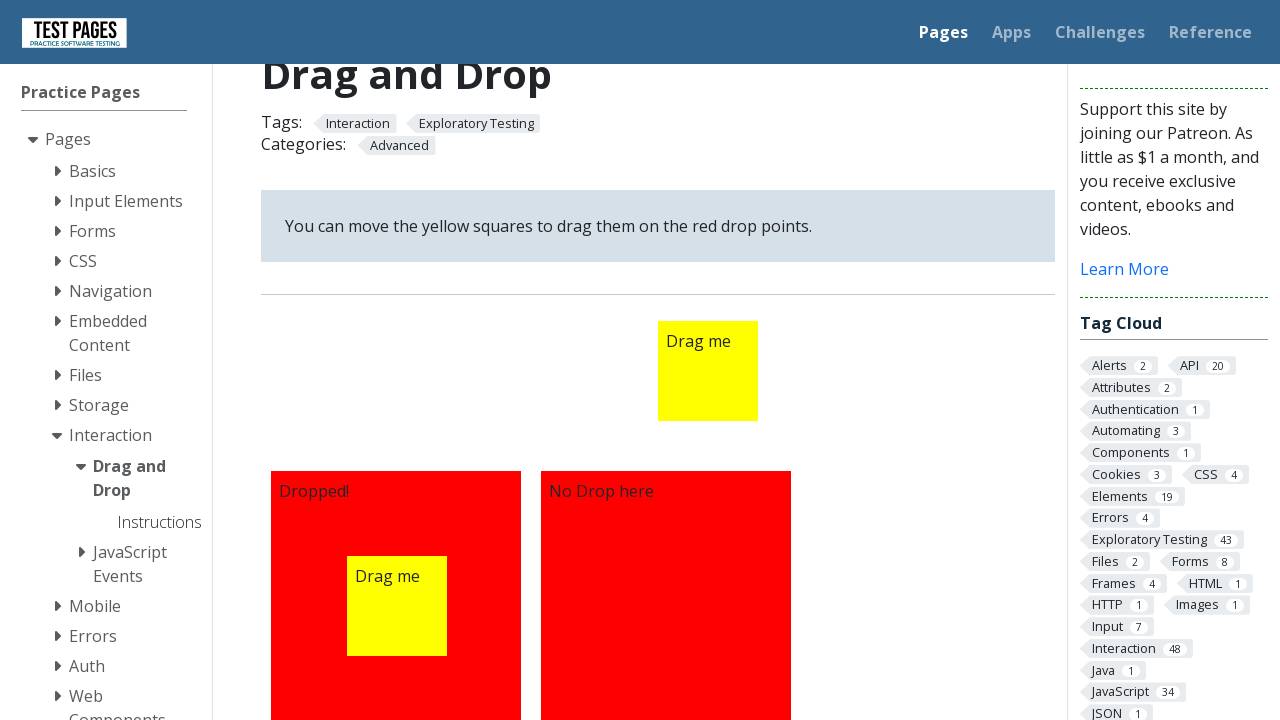

Dragged draggable2 to droppable2 at (666, 595)
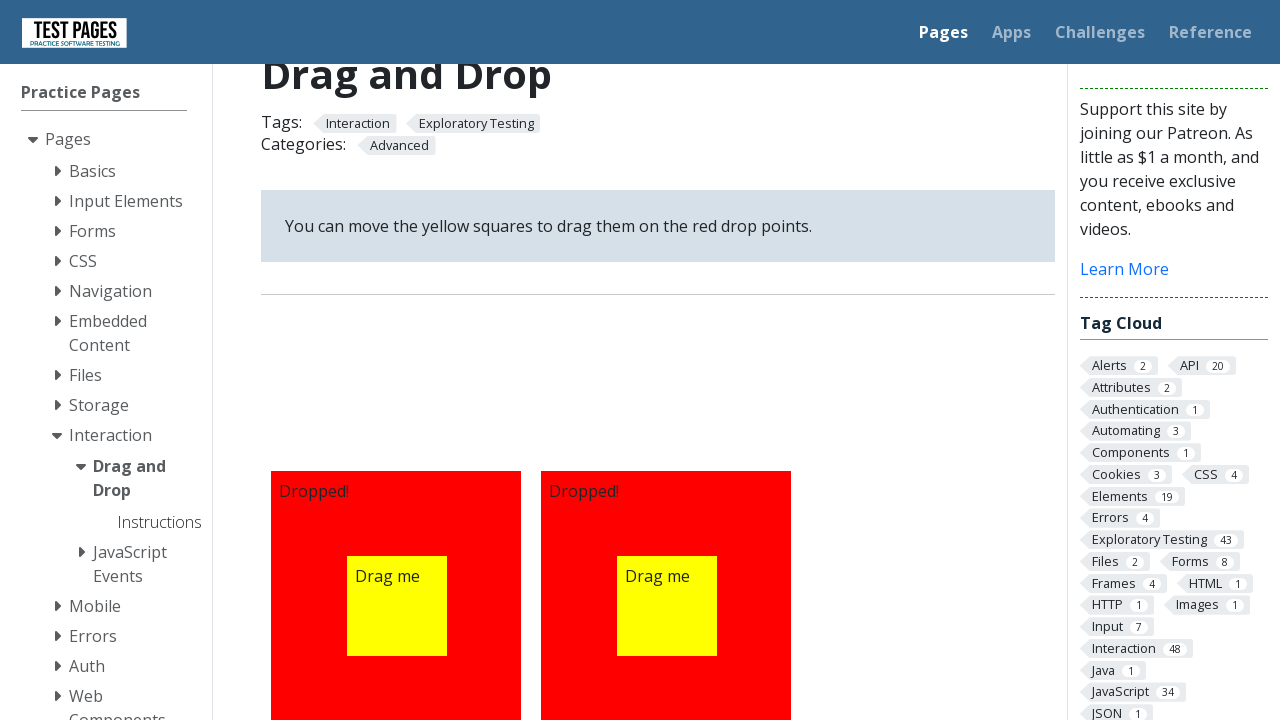

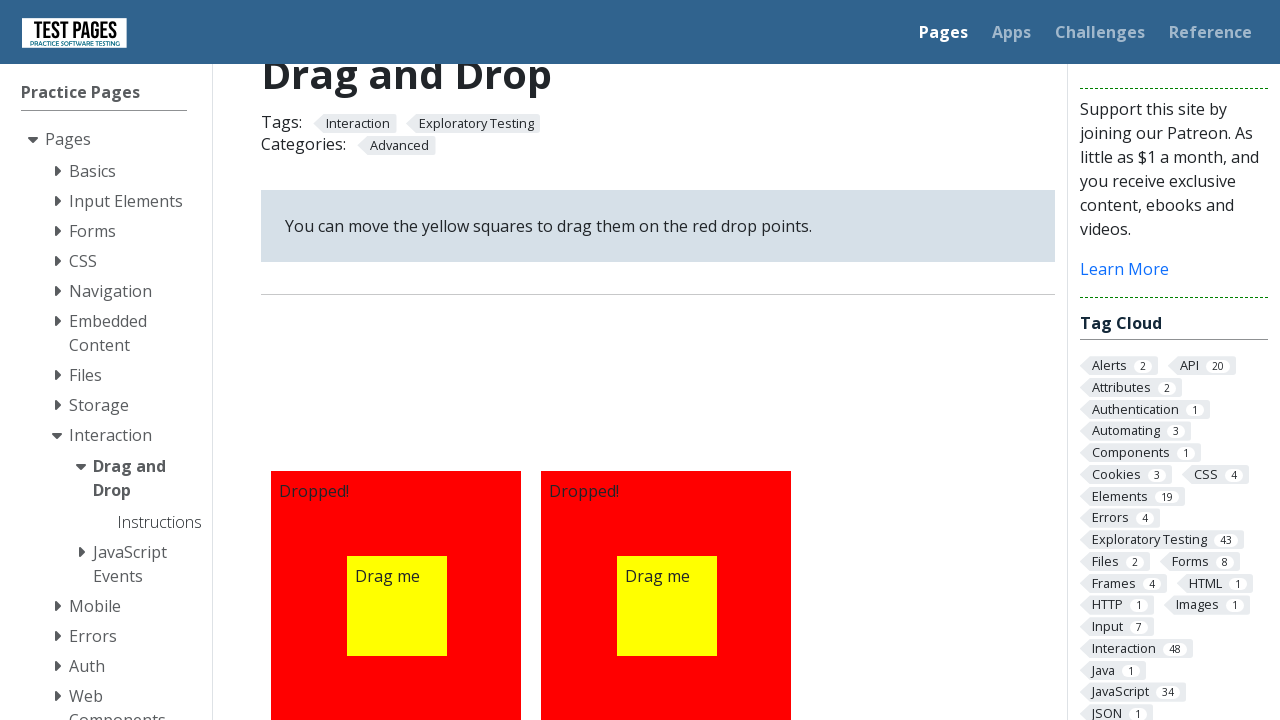